Validates that the total amount collected displayed on the page is 296

Starting URL: https://rahulshettyacademy.com/AutomationPractice/

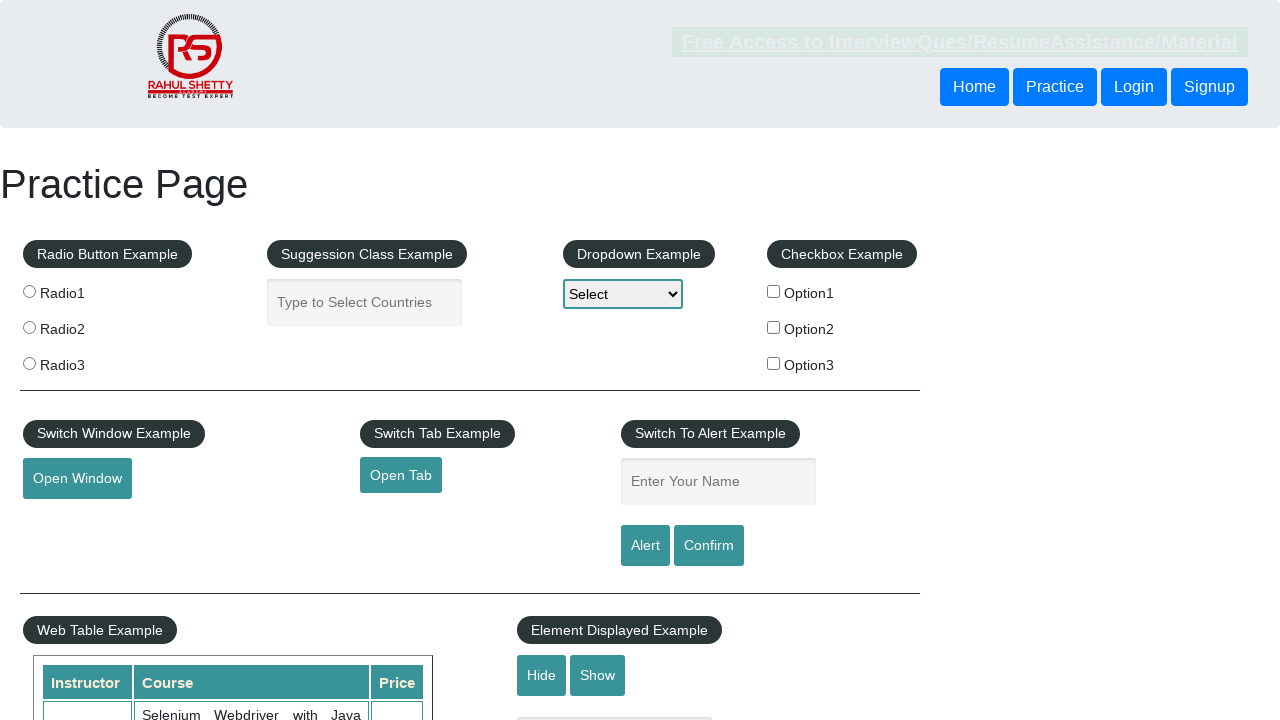

Waited for total amount element to be present
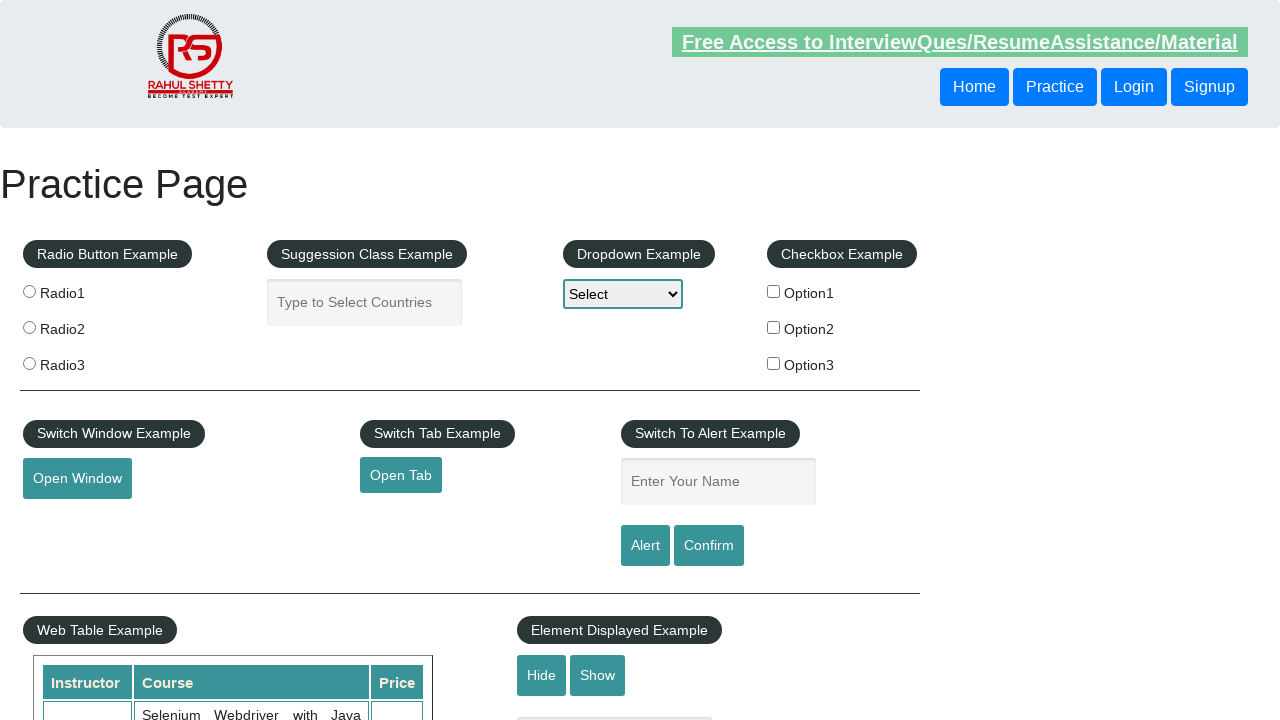

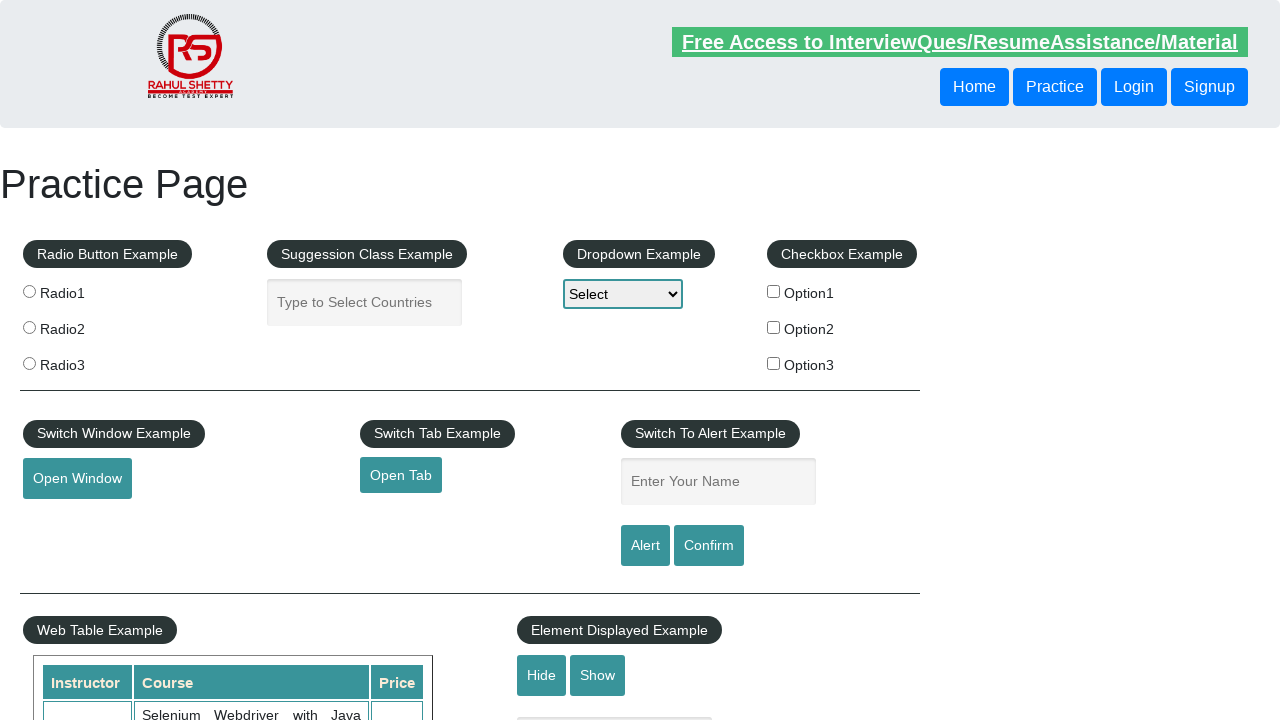